Tests DuckDuckGo search functionality by clicking the search input, typing a search query "LambdaTest", pressing Enter, and verifying the page title contains the expected search results.

Starting URL: https://www.duckduckgo.com

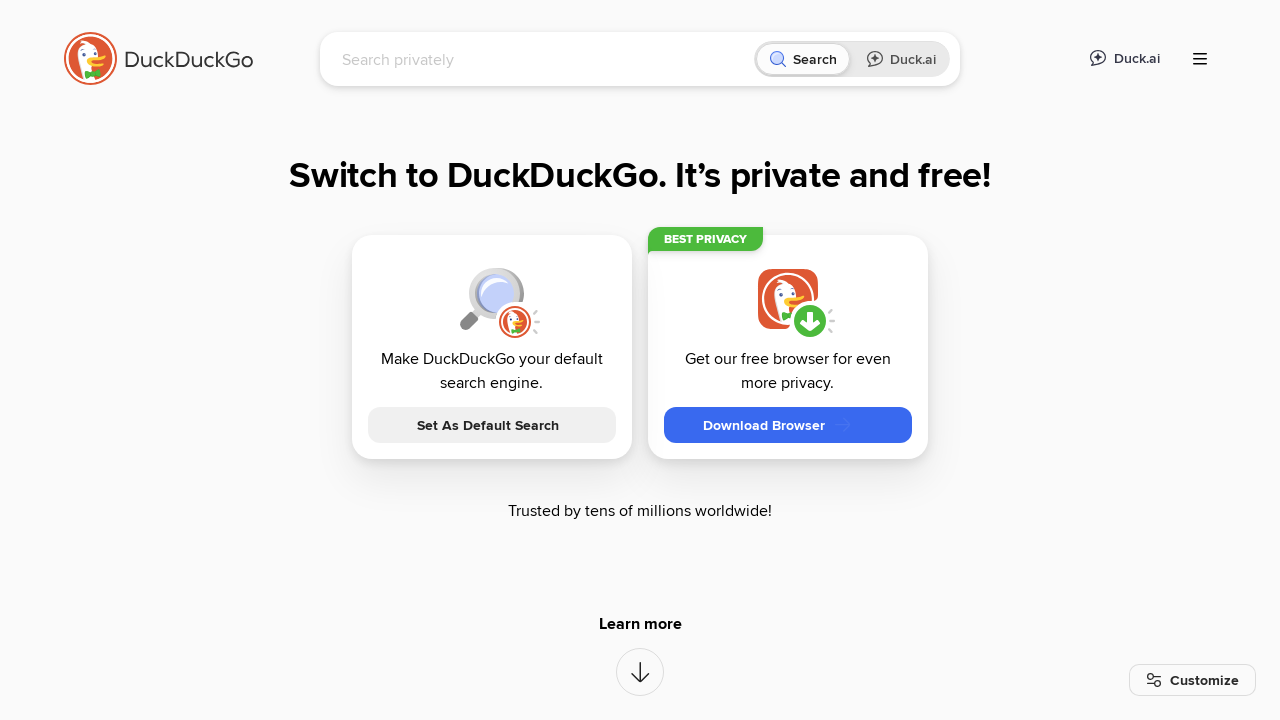

Clicked on the search input field at (544, 59) on [name="q"]
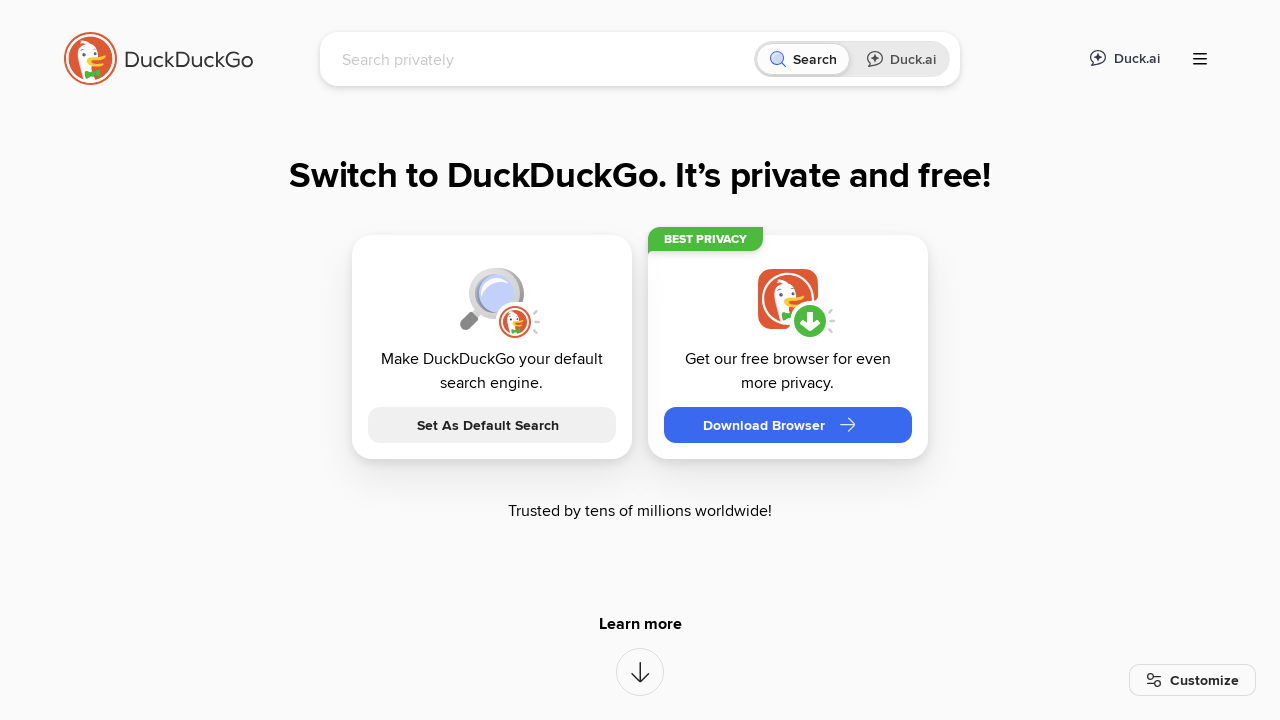

Typed 'LambdaTest' into the search field on [name="q"]
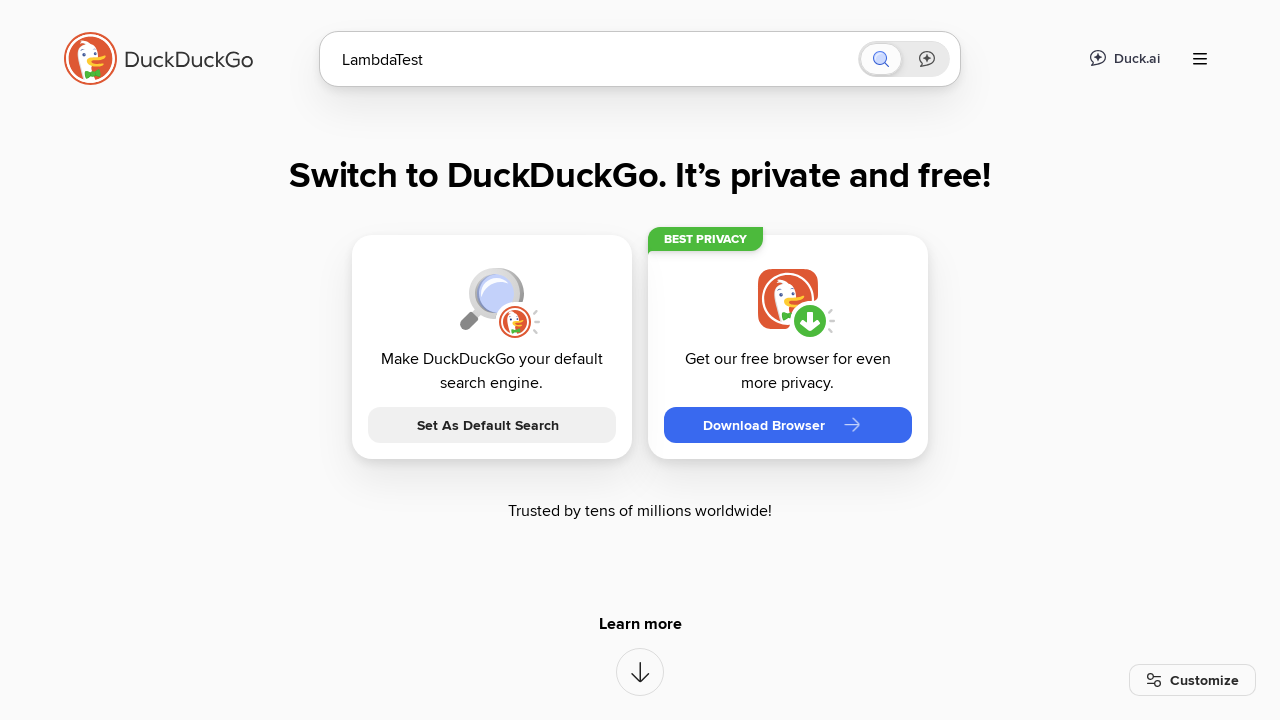

Pressed Enter to submit the search
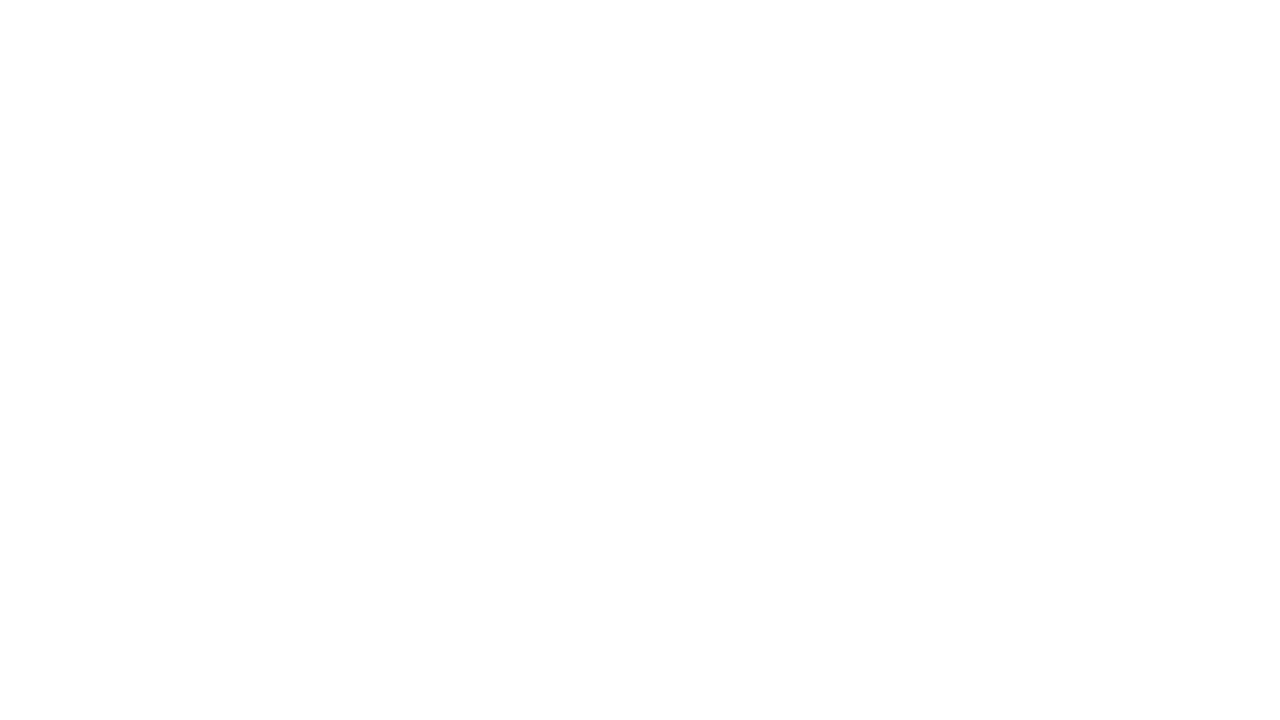

Waited for page to reach networkidle state
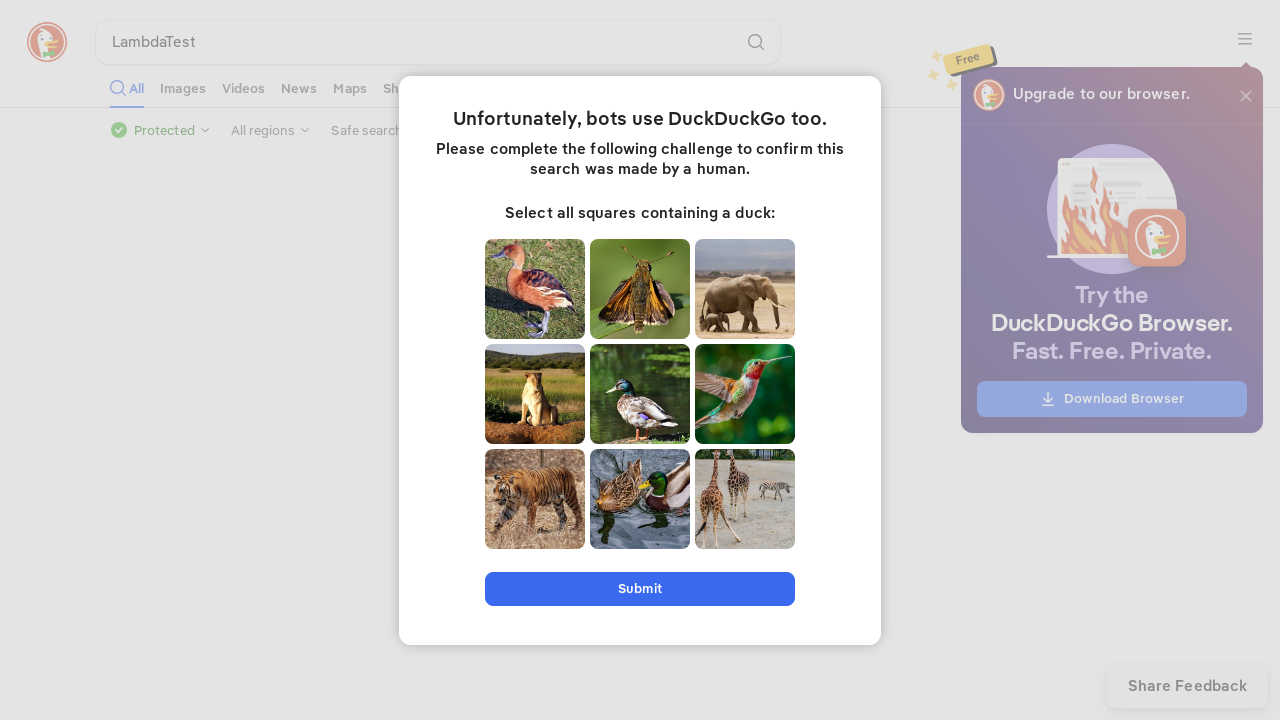

Retrieved page title: LambdaTest at DuckDuckGo
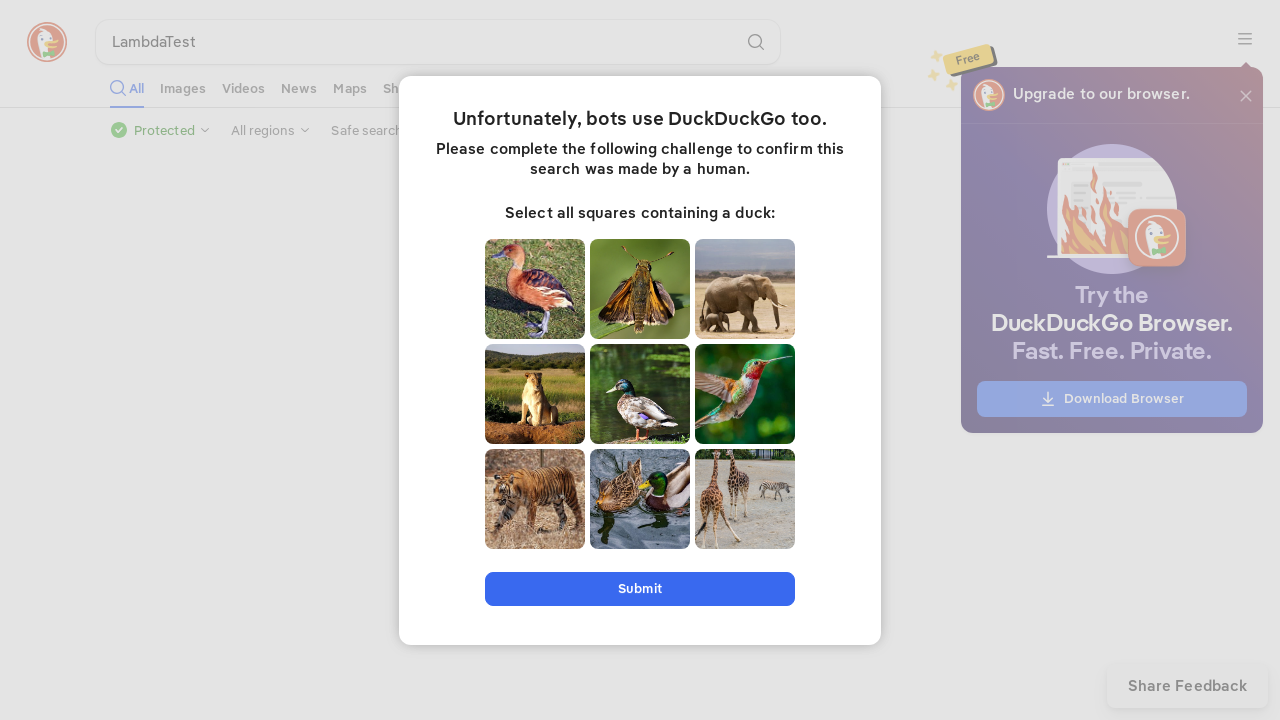

Verified that page title contains 'LambdaTest'
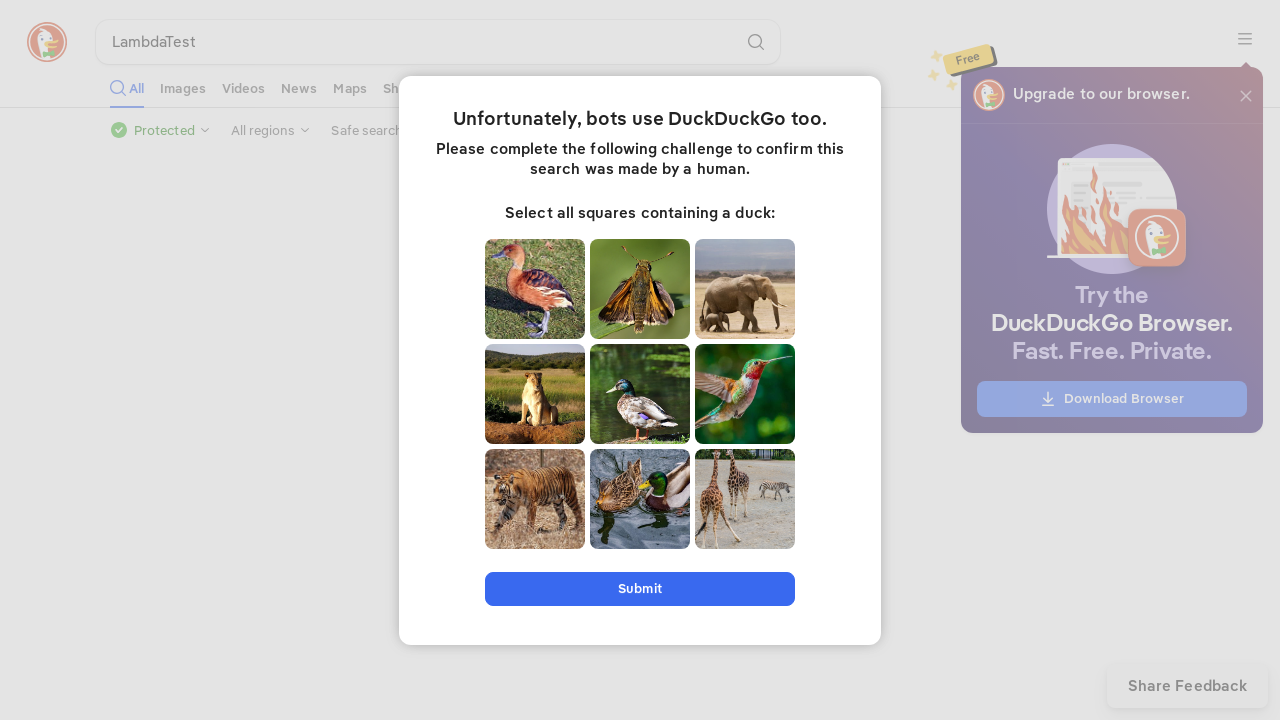

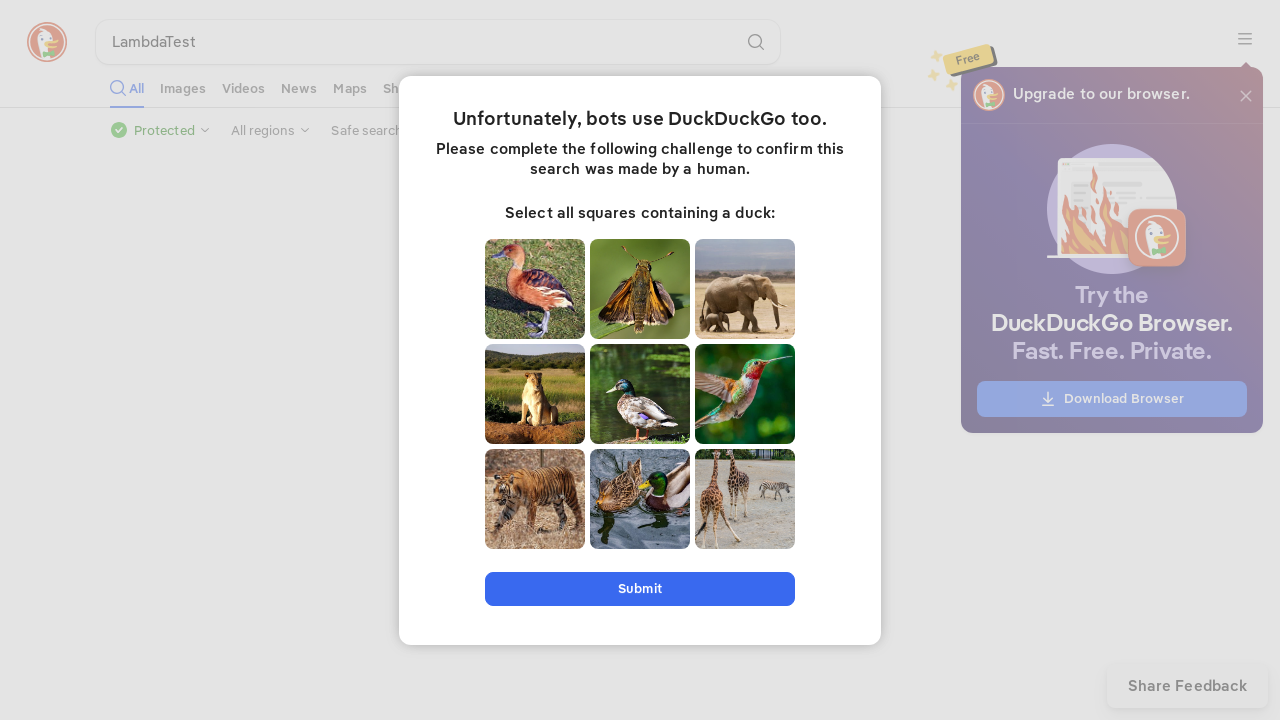